Tests user registration by filling out the registration form with generated email and password

Starting URL: https://seubarriga.wcaquino.me/login

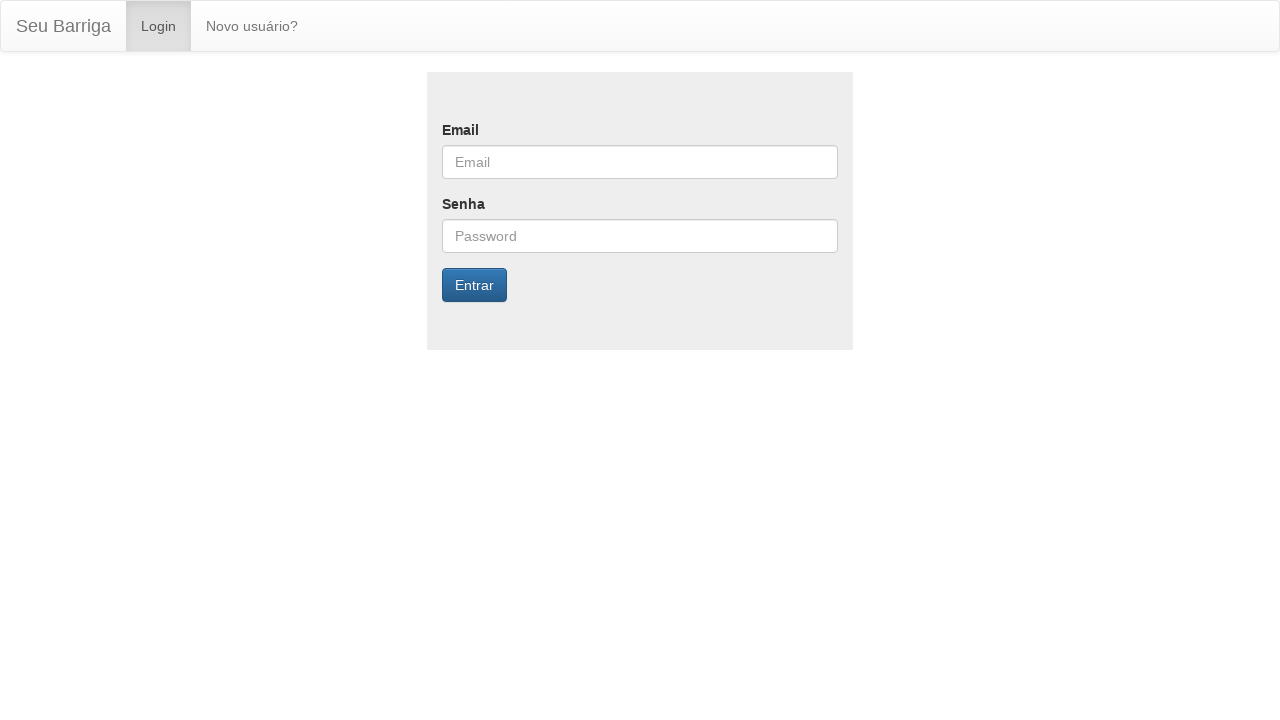

Clicked navigation link to access registration page at (252, 26) on xpath=//*[@id="bs-example-navbar-collapse-1"]/ul/li[2]/a
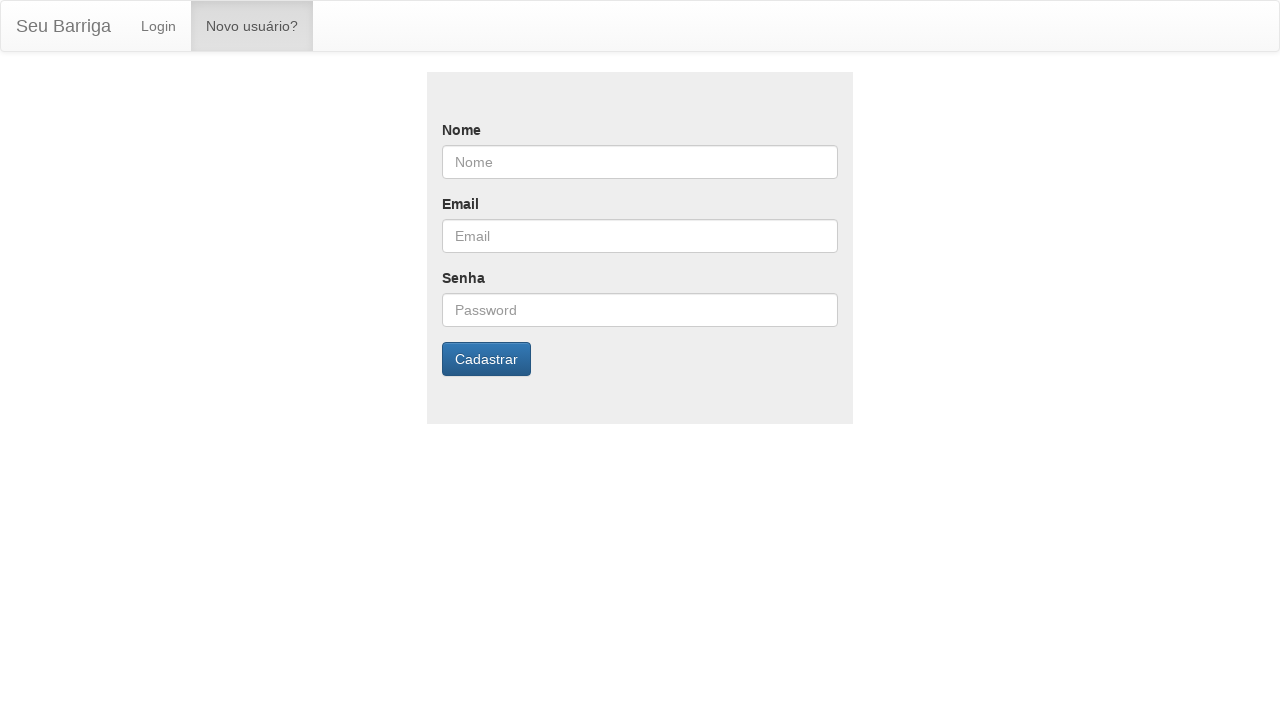

Filled name field with 'Alexandre' on #nome
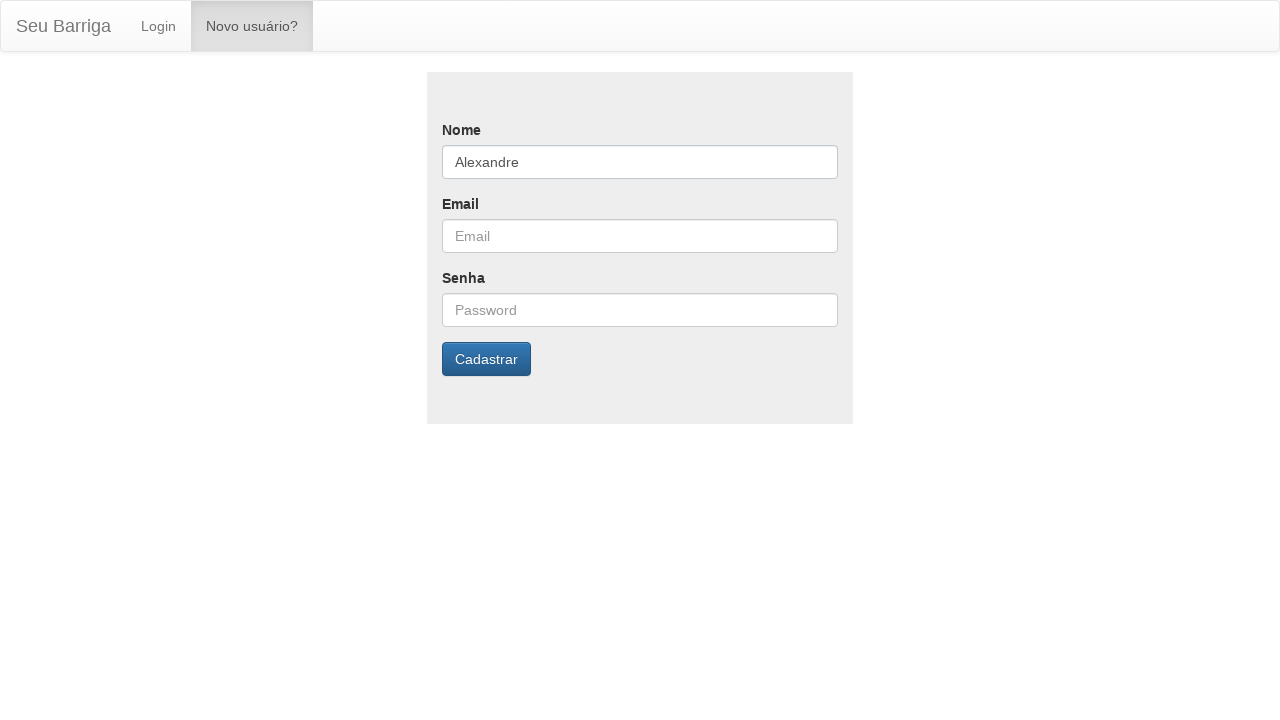

Filled email field with generated test email on #email
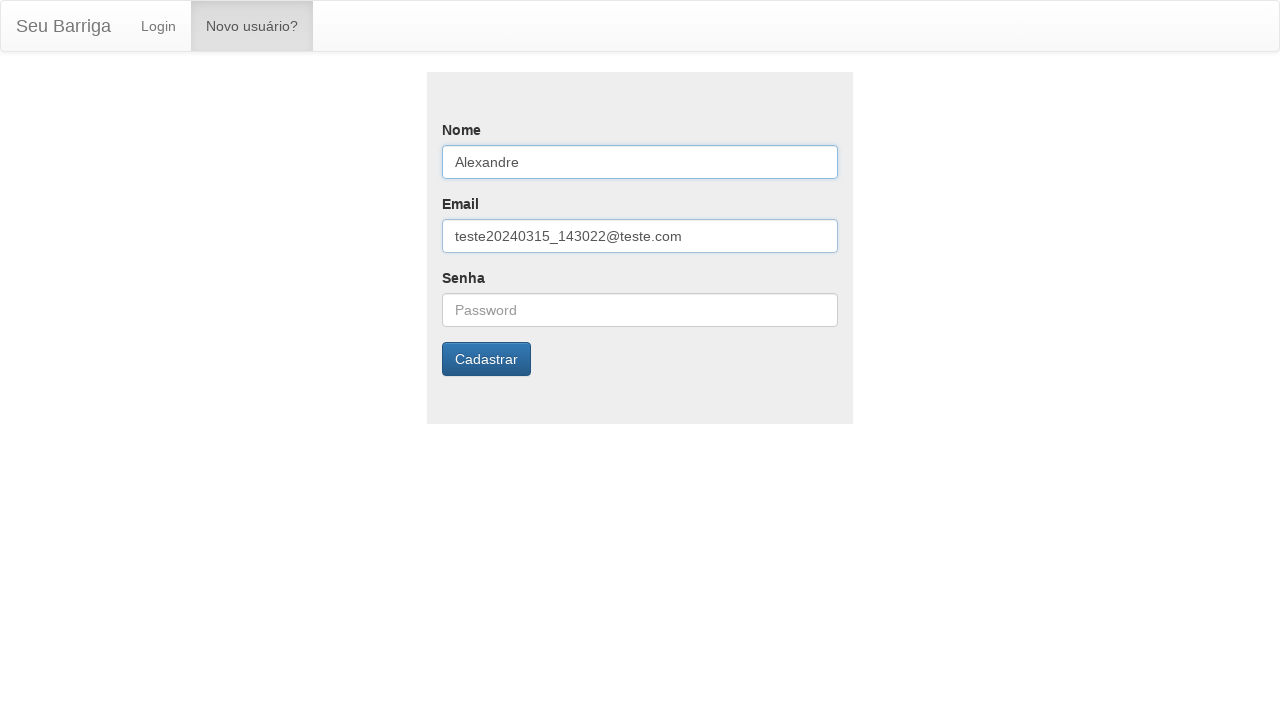

Filled password field with test password on #senha
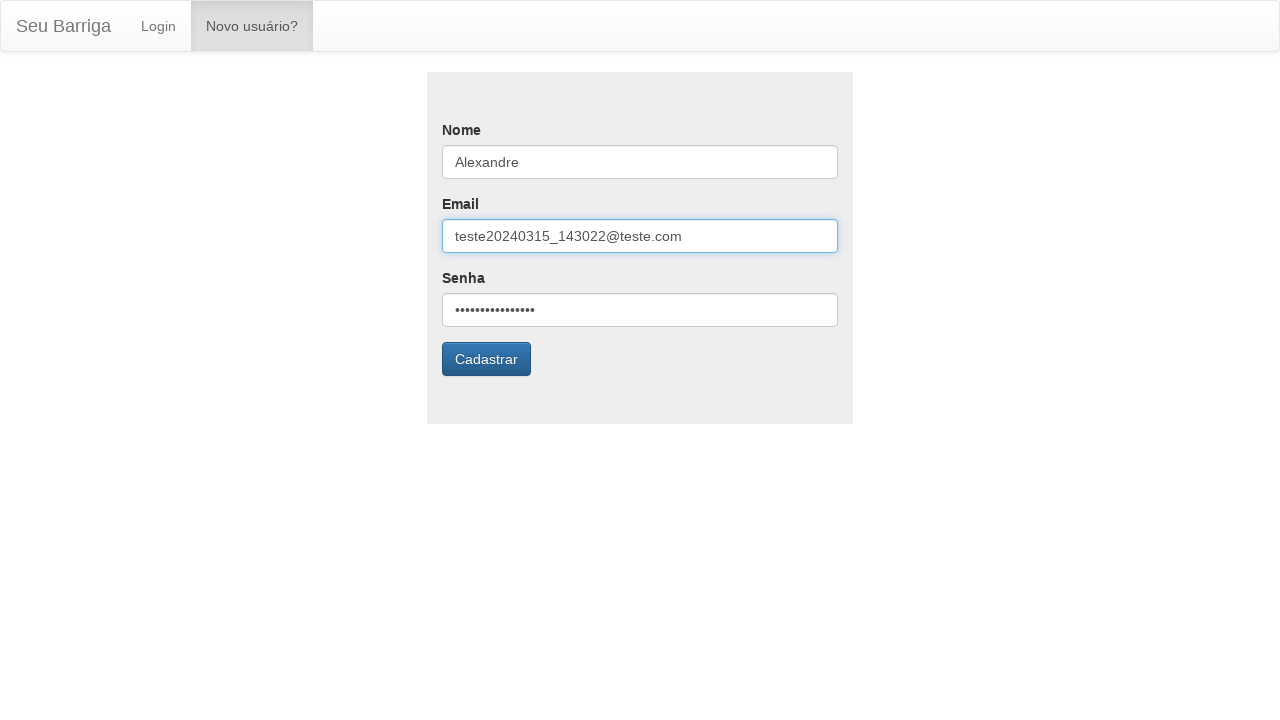

Clicked submit button to register user at (486, 359) on xpath=/html/body/div[2]/form/input
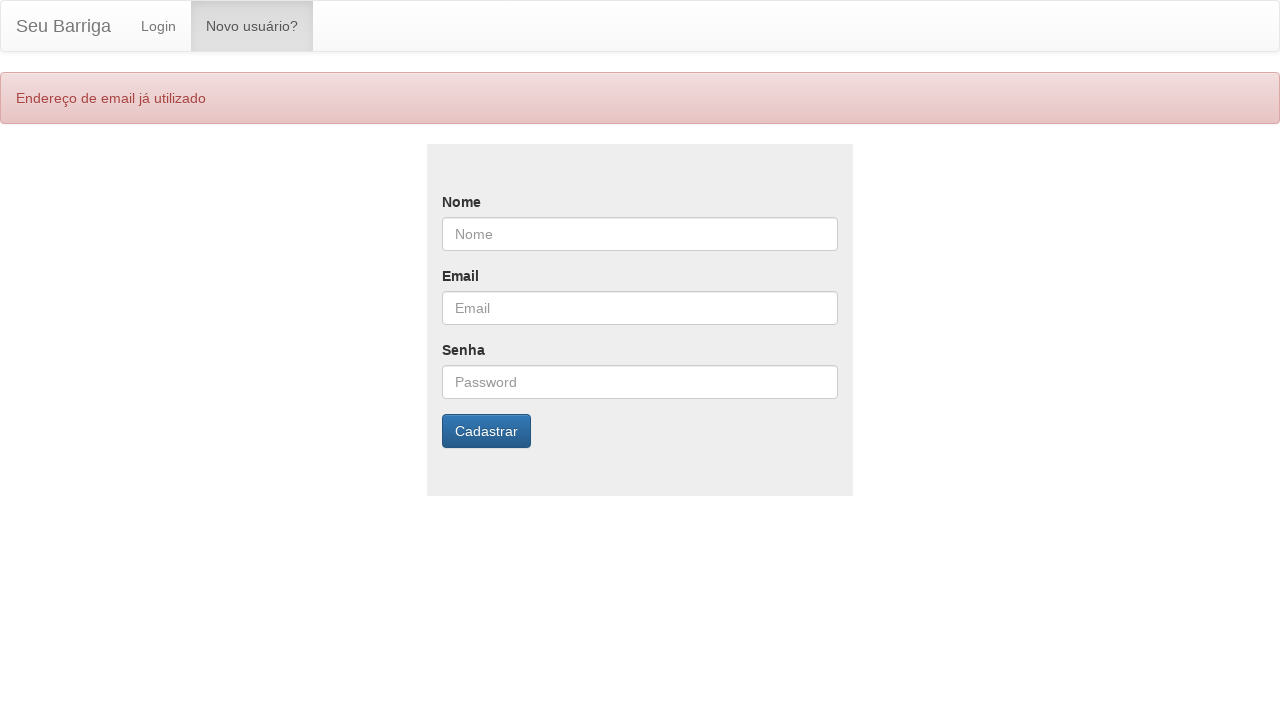

User registration completed and success message displayed
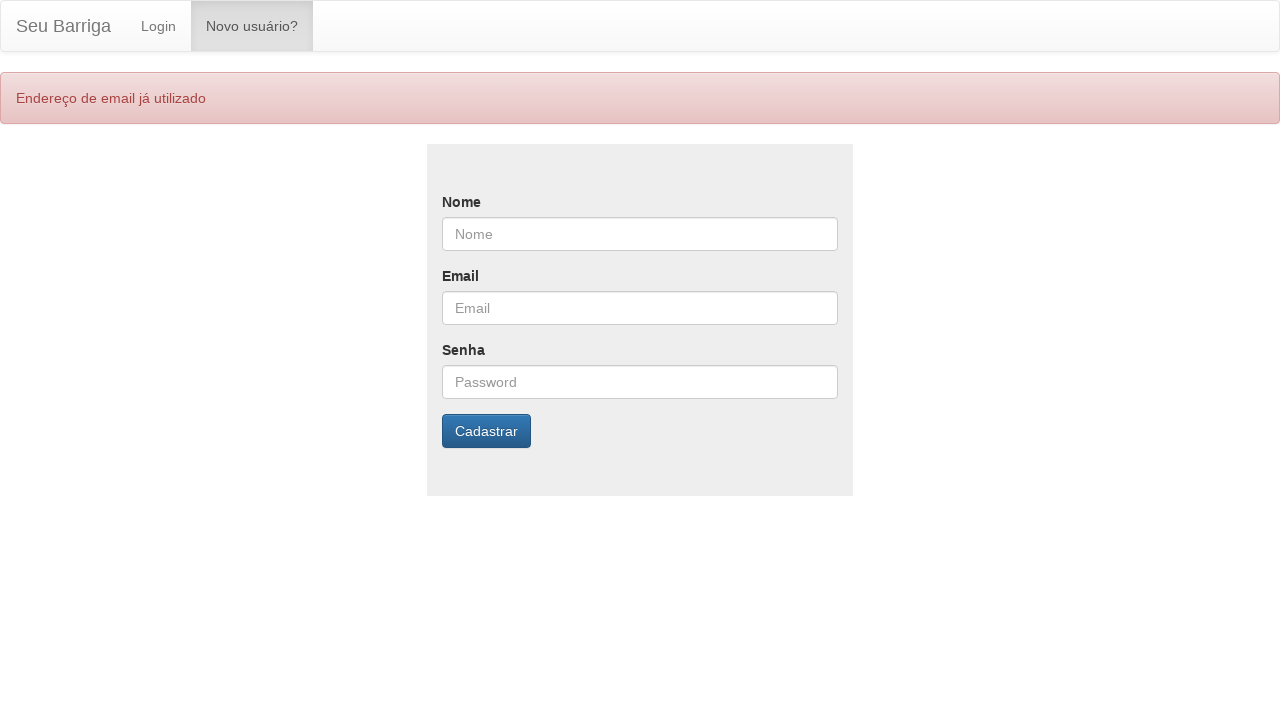

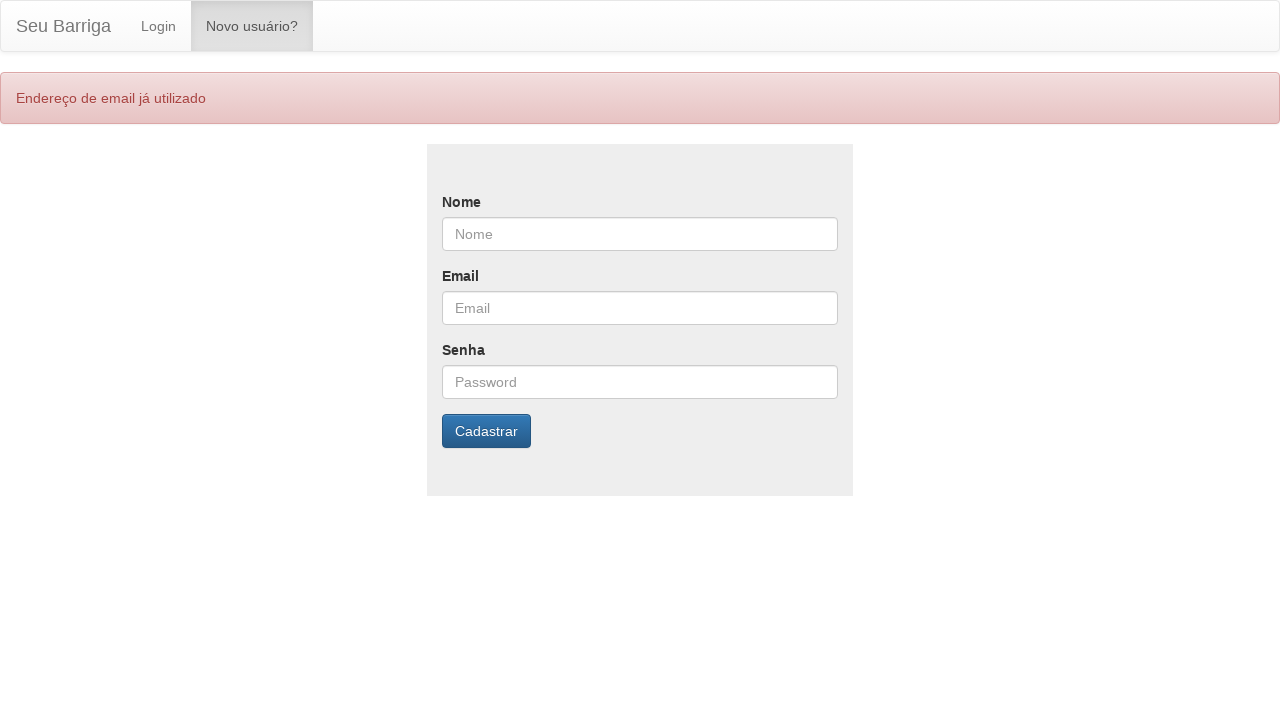